Tests the division operation on a calculator by entering two numbers (10 / 2) and verifying the result equals 5

Starting URL: https://safatelli.github.io/tp-test-logiciel/assets/calc.html

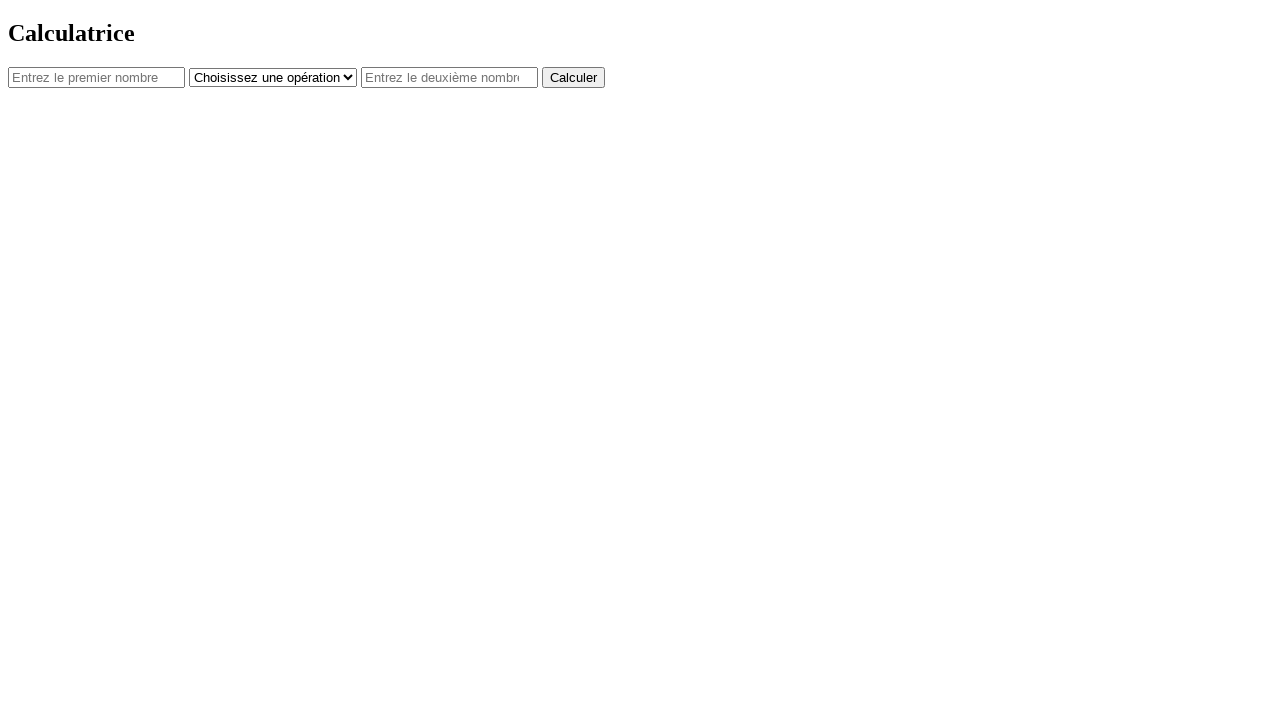

Clicked first number field at (96, 77) on #num1
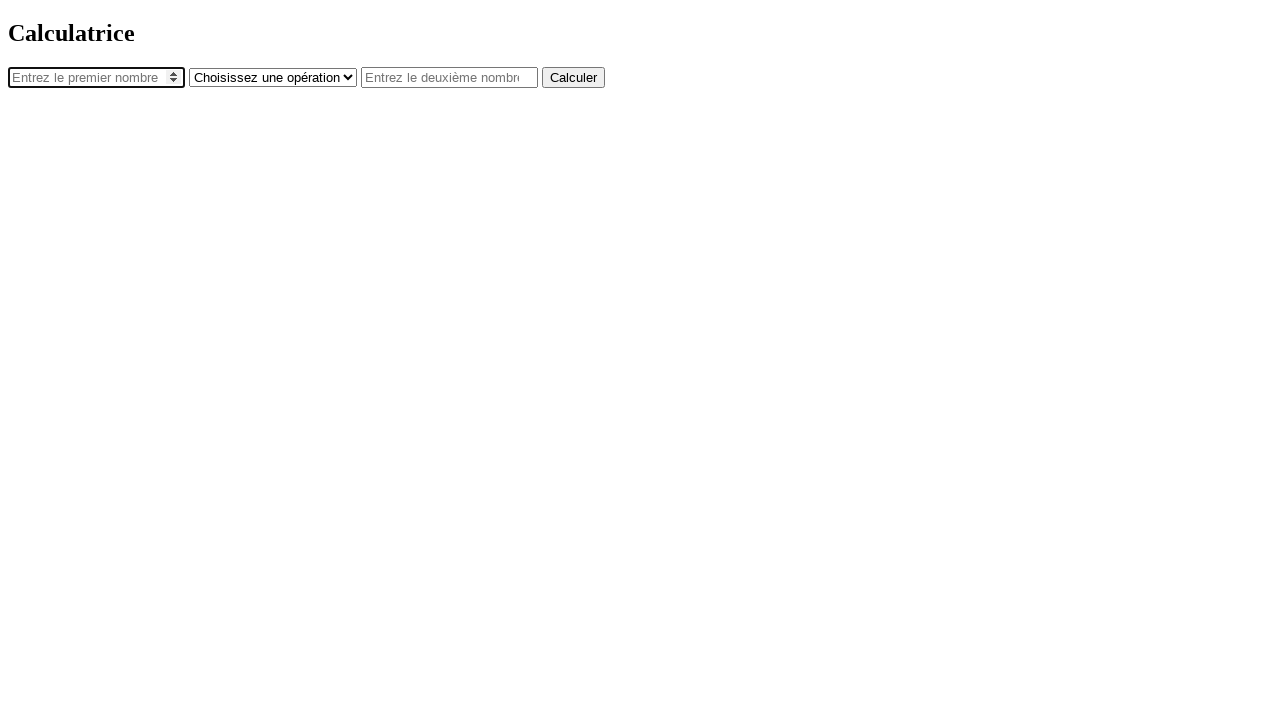

Entered 10 in first number field on #num1
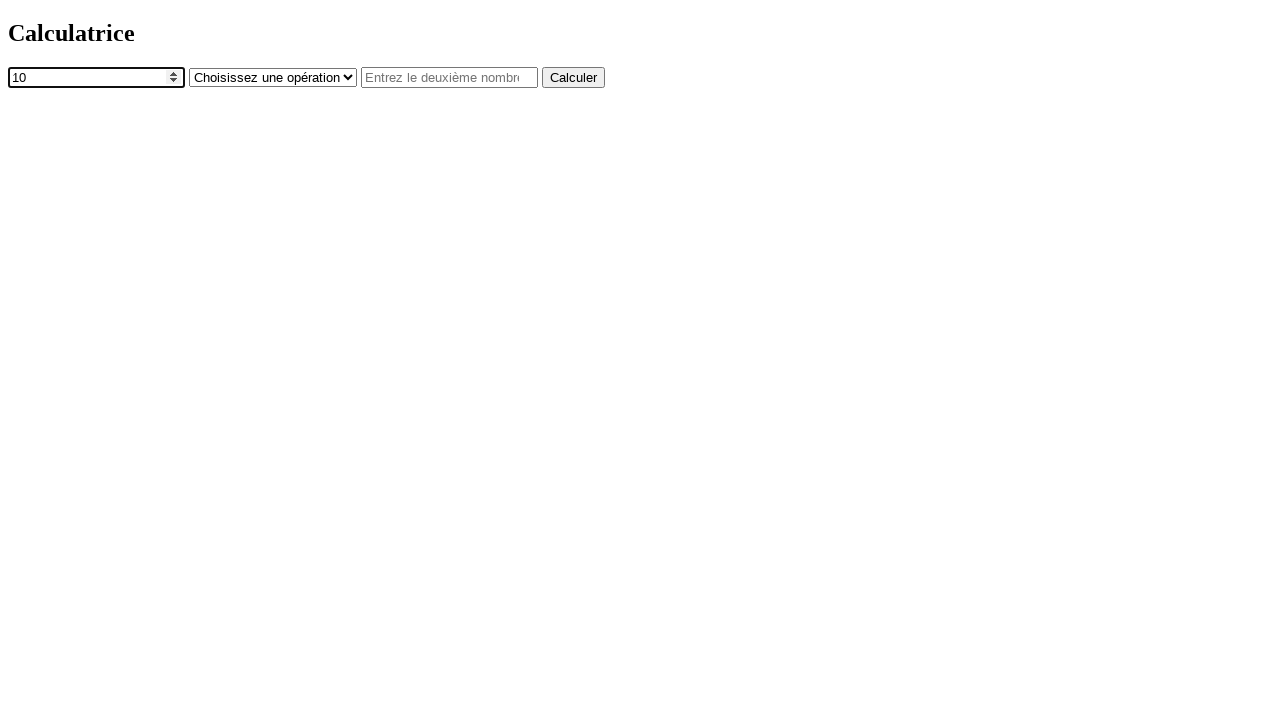

Clicked operator dropdown at (273, 77) on #operator
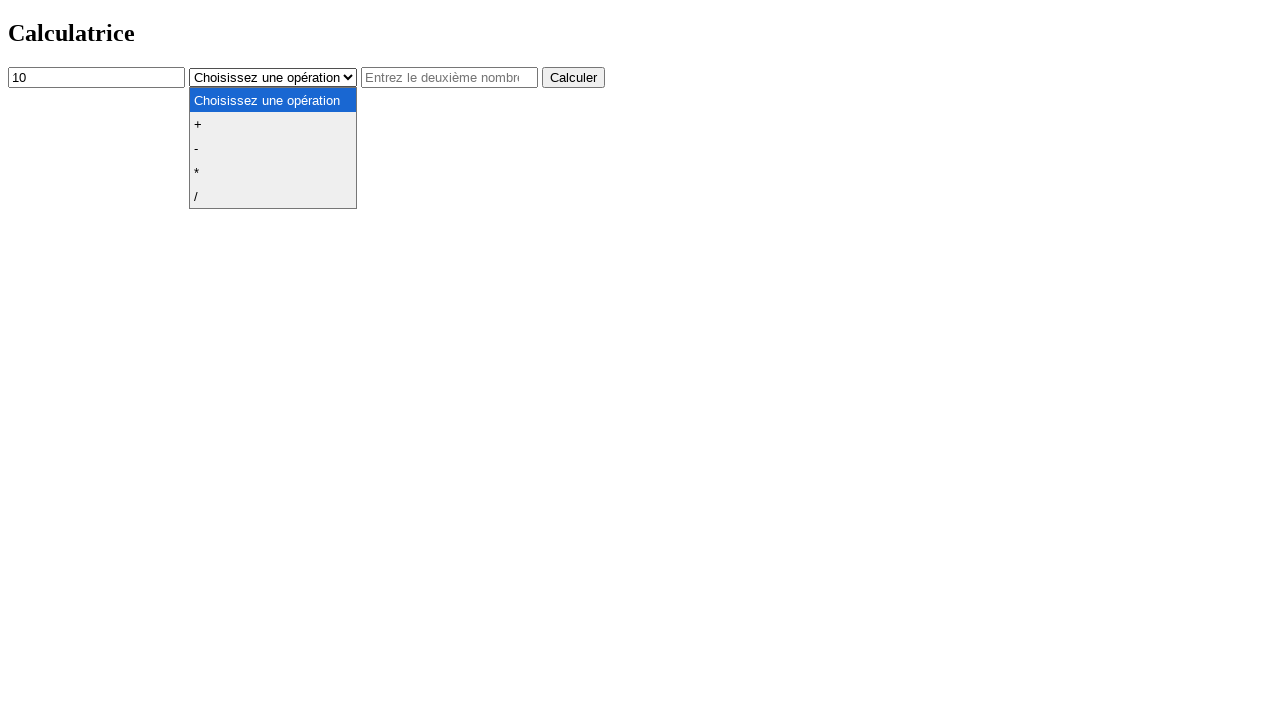

Selected division operator on #operator
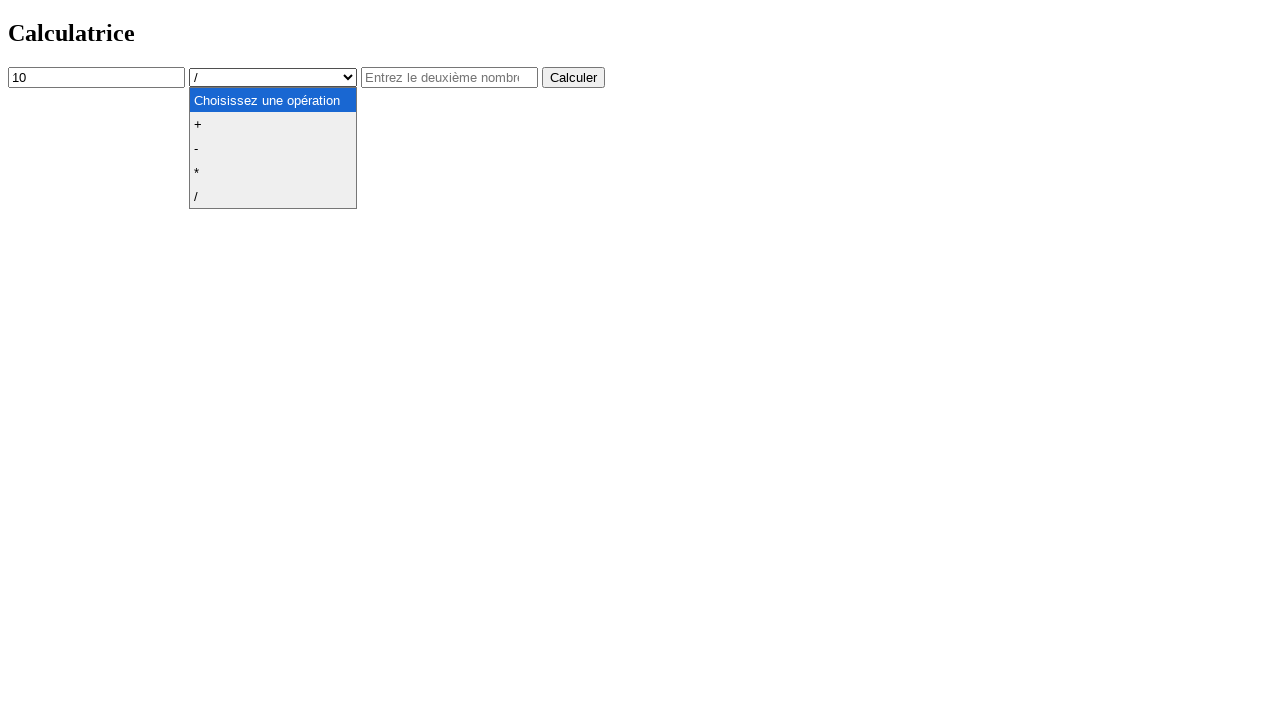

Clicked second number field at (450, 77) on #num2
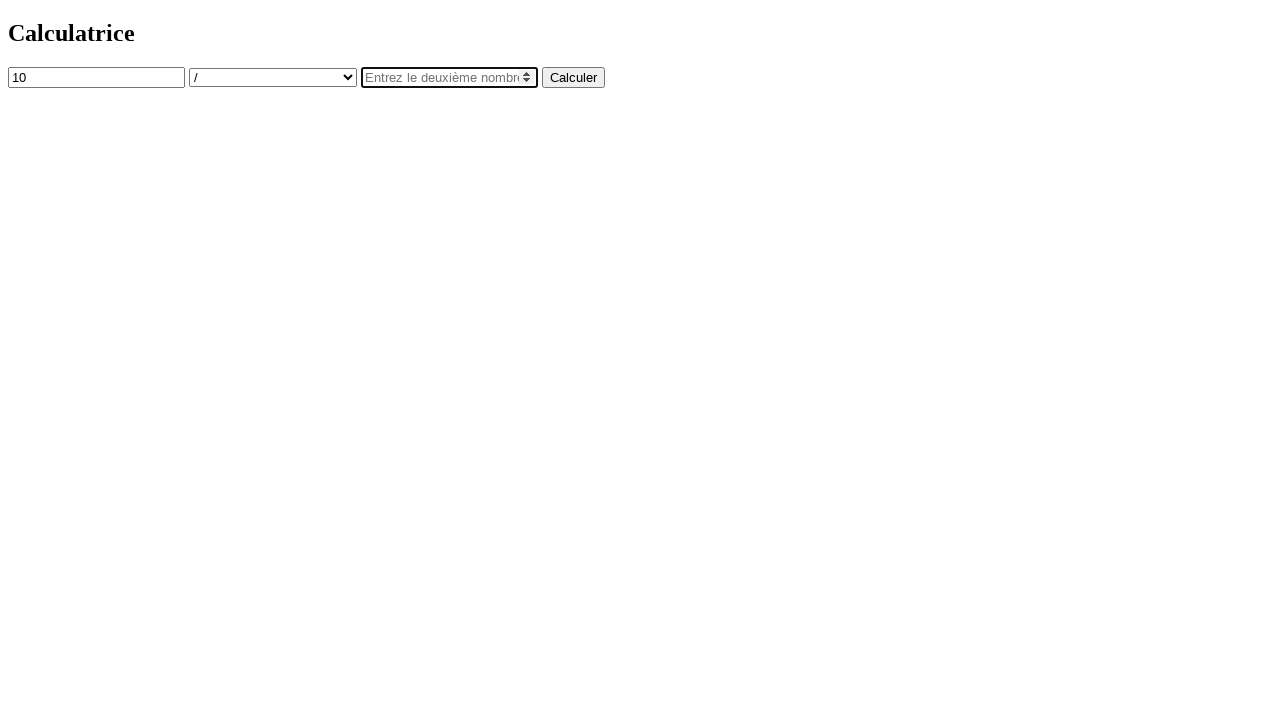

Entered 2 in second number field on #num2
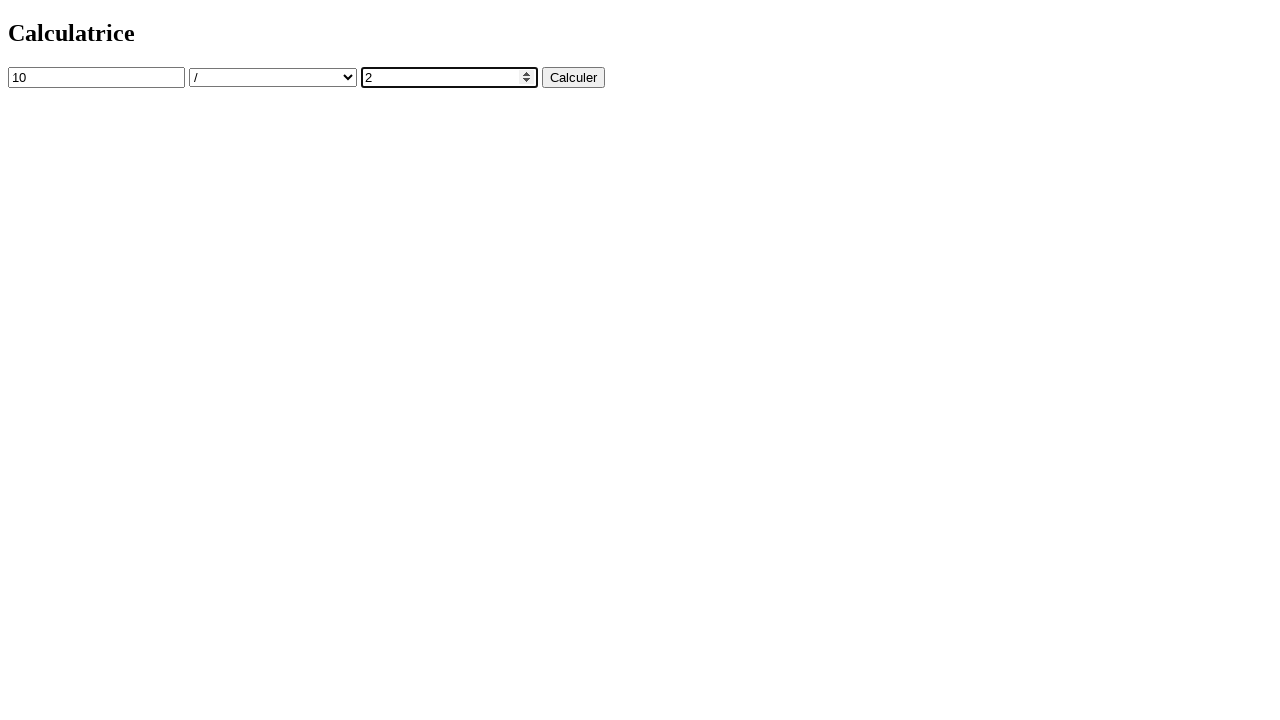

Clicked calculate button at (574, 77) on button
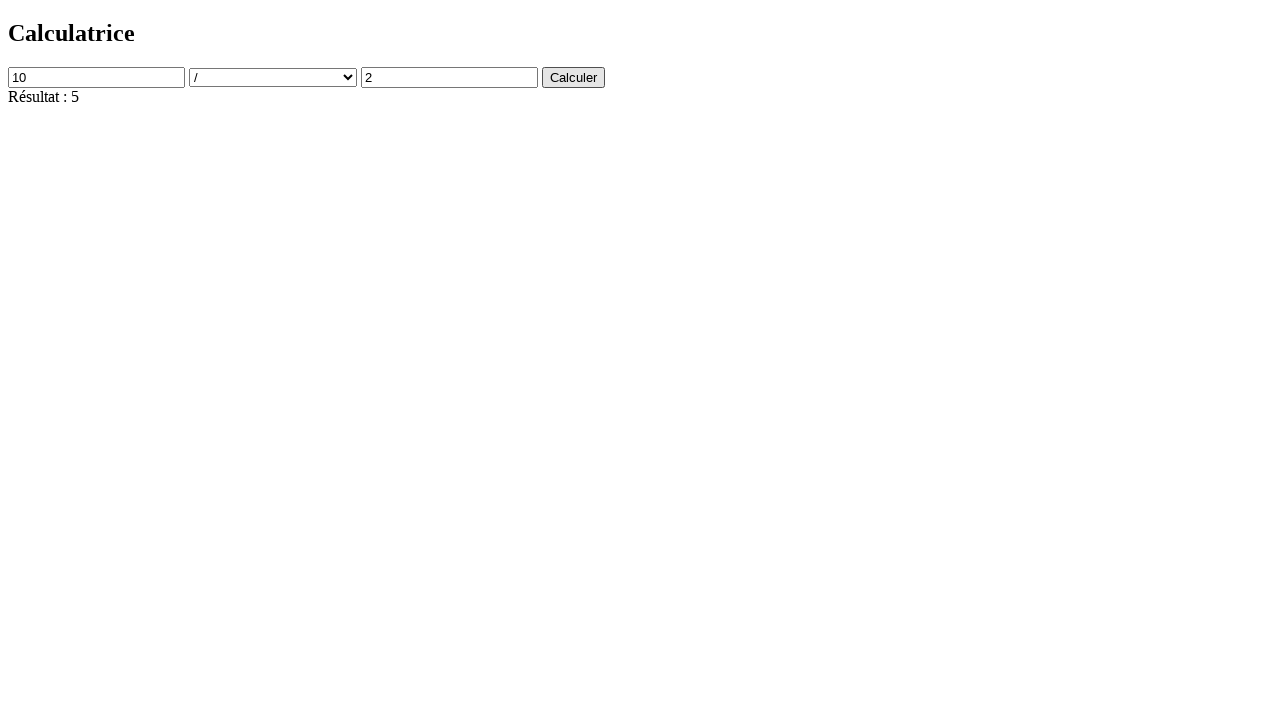

Result field appeared
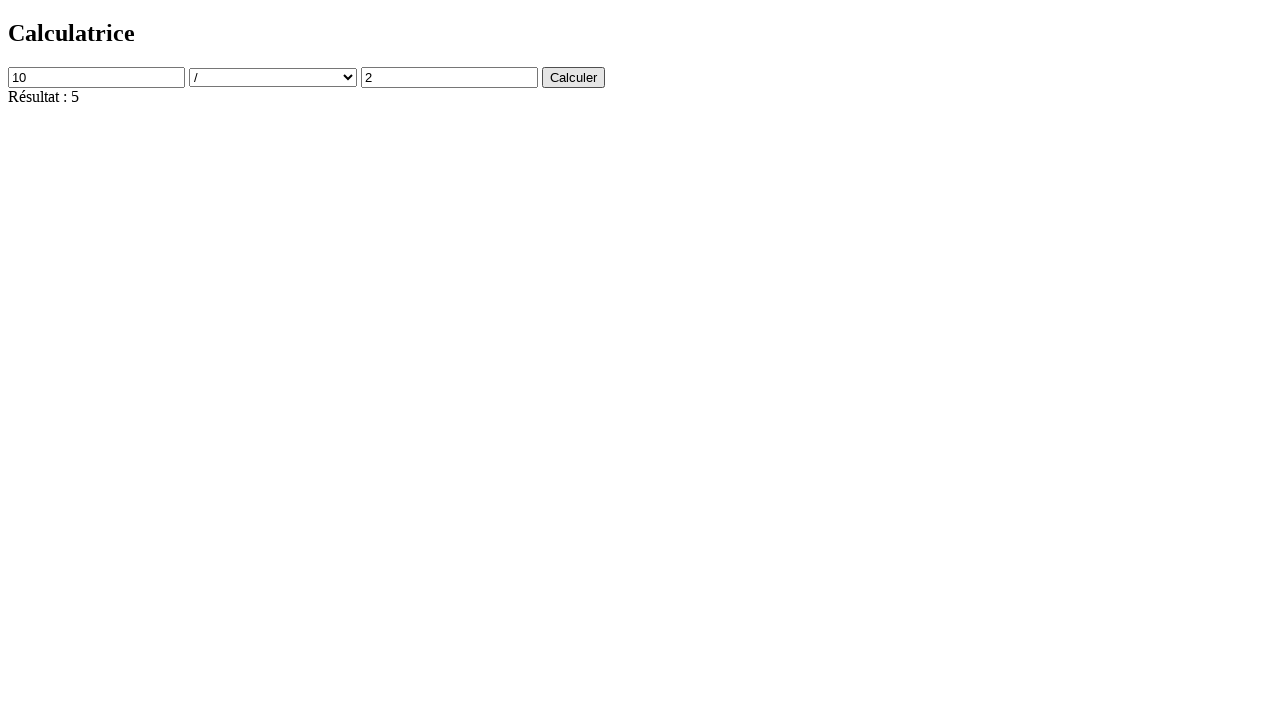

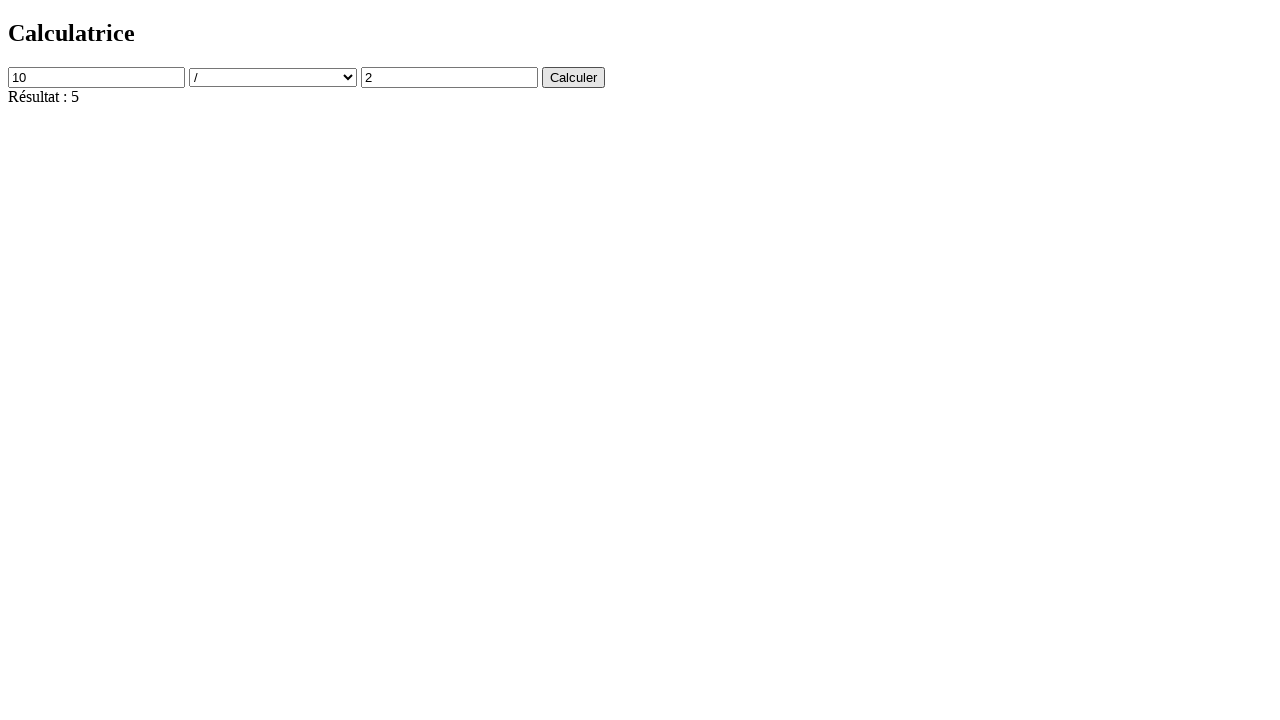